Tests form input fields on the test automation practice blog by filling name and email fields using XPath axes selectors

Starting URL: https://testautomationpractice.blogspot.com/

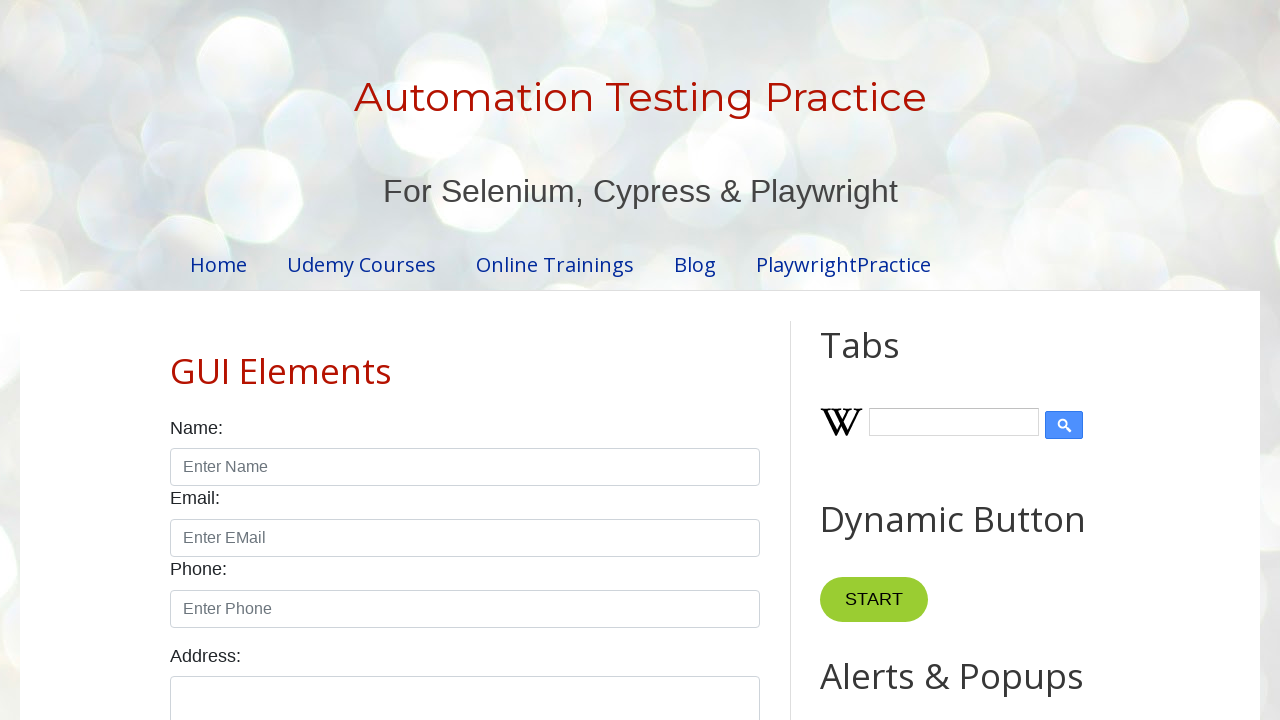

Filled name field using preceding-sibling XPath axes with 'Hello' on //input[@id='email']/preceding-sibling::input
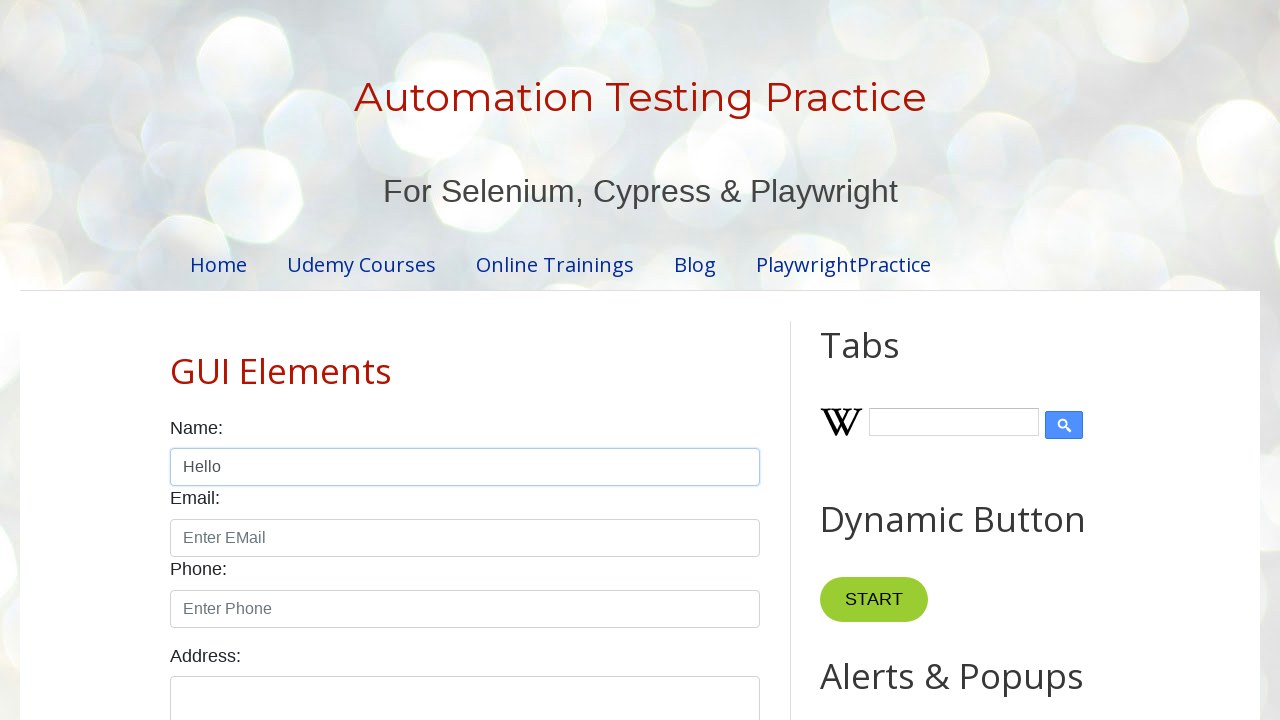

Filled email field using child XPath axes with 'WORLD' on //div[@class='form-group']/child::input[2]
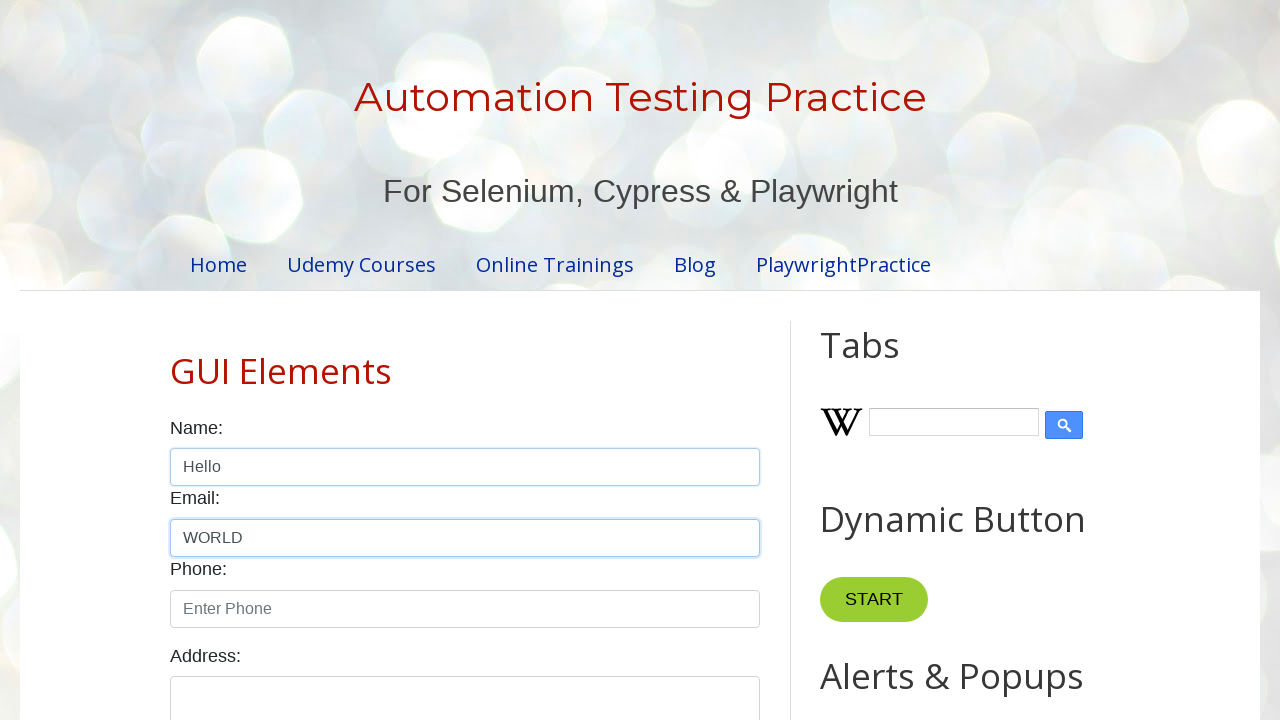

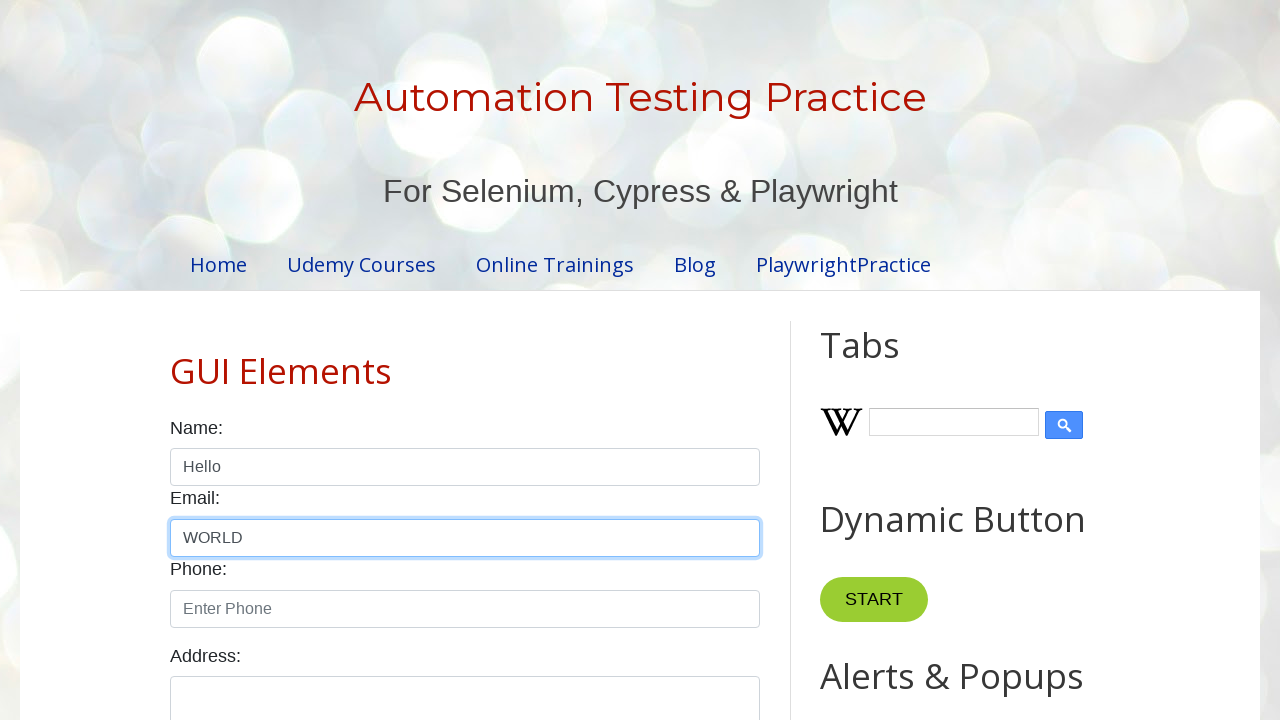